Validates the page title of the Selenium website by navigating to the homepage and comparing the actual title against an expected value

Starting URL: https://www.selenium.dev

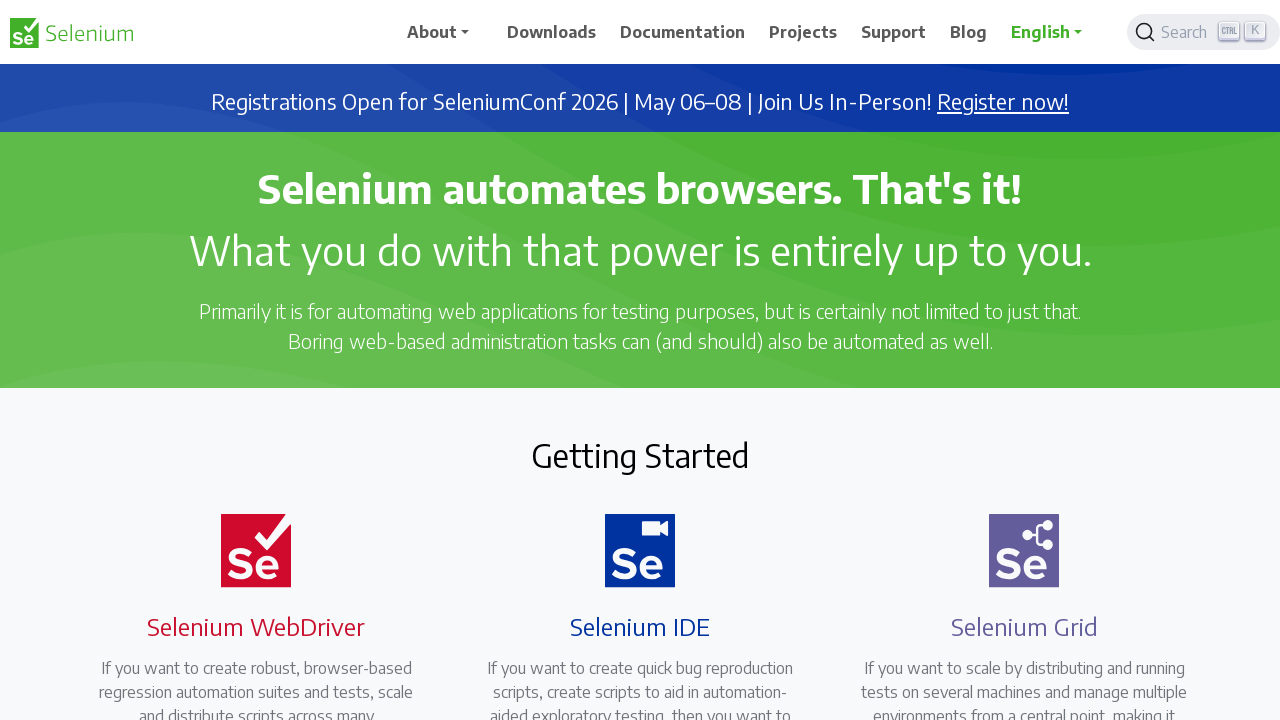

Set viewport size to 1920x1080
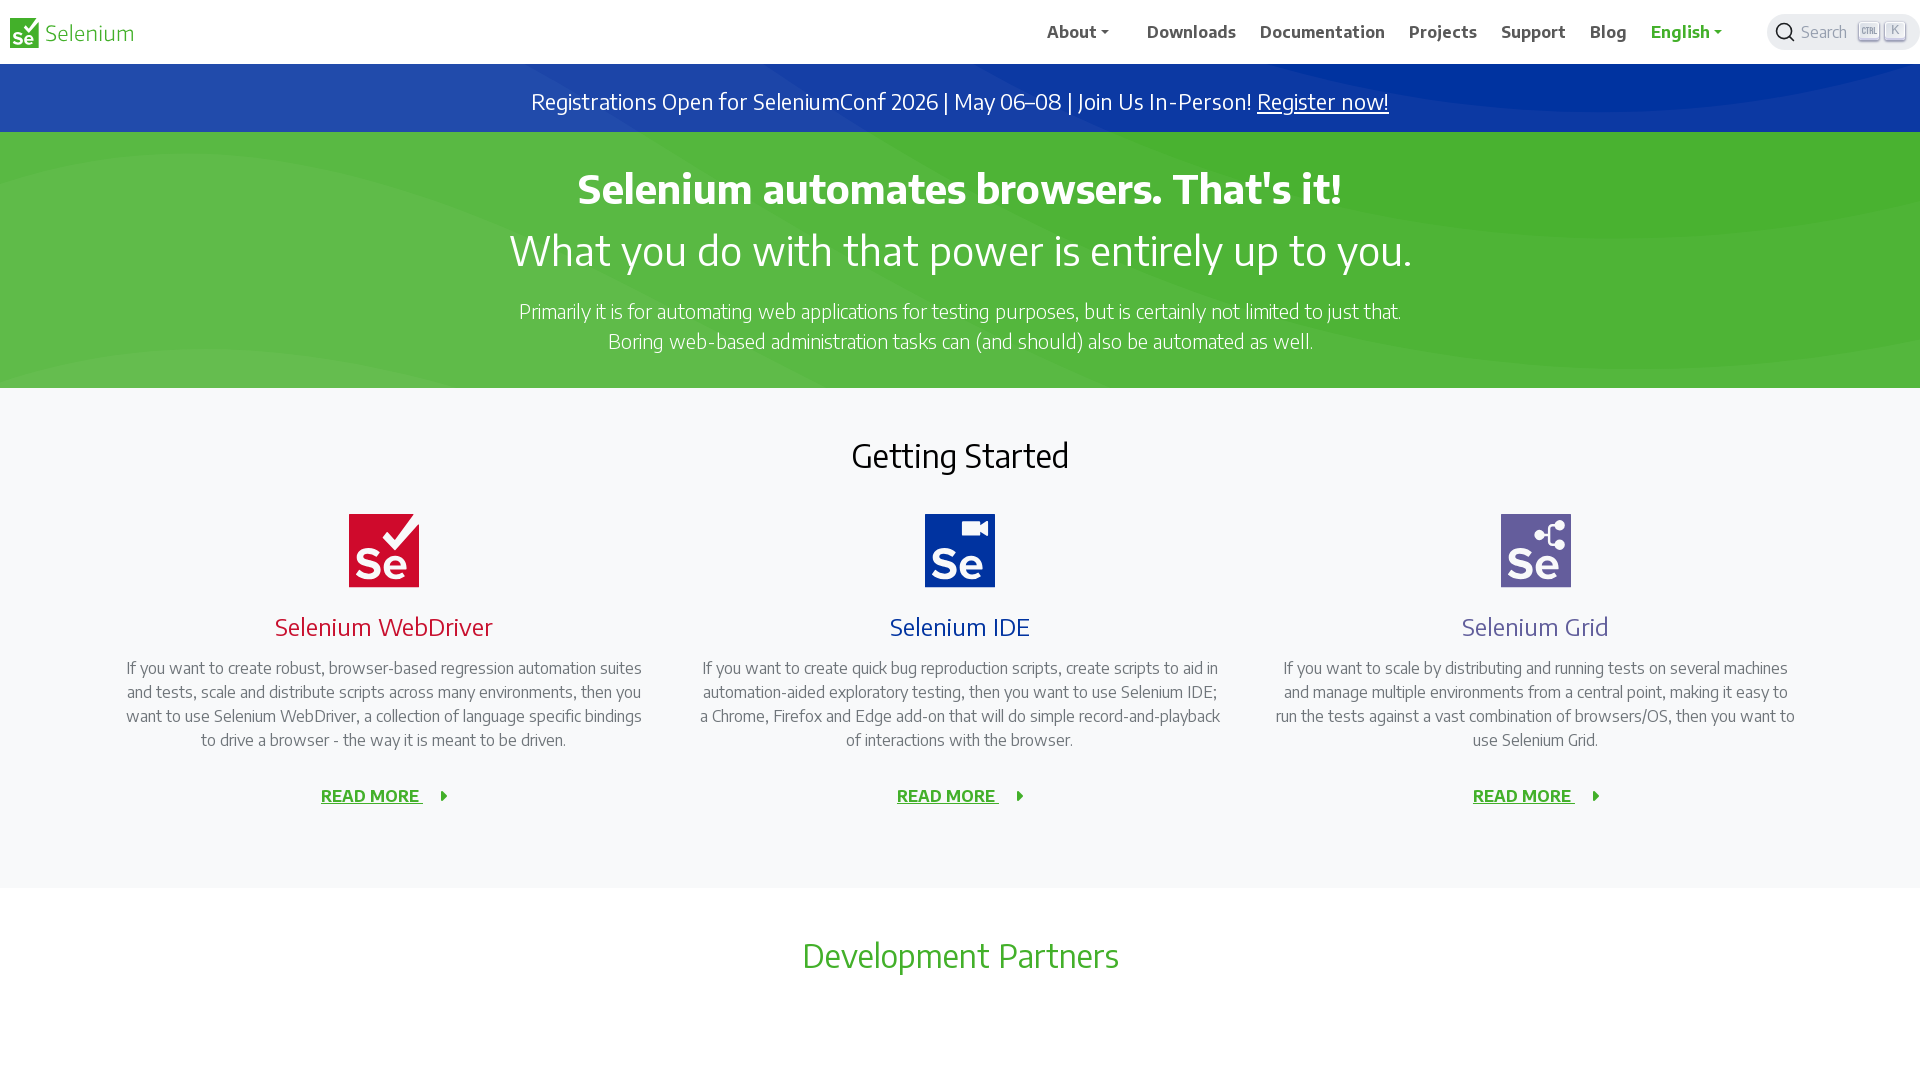

Waited for page to load (domcontentloaded)
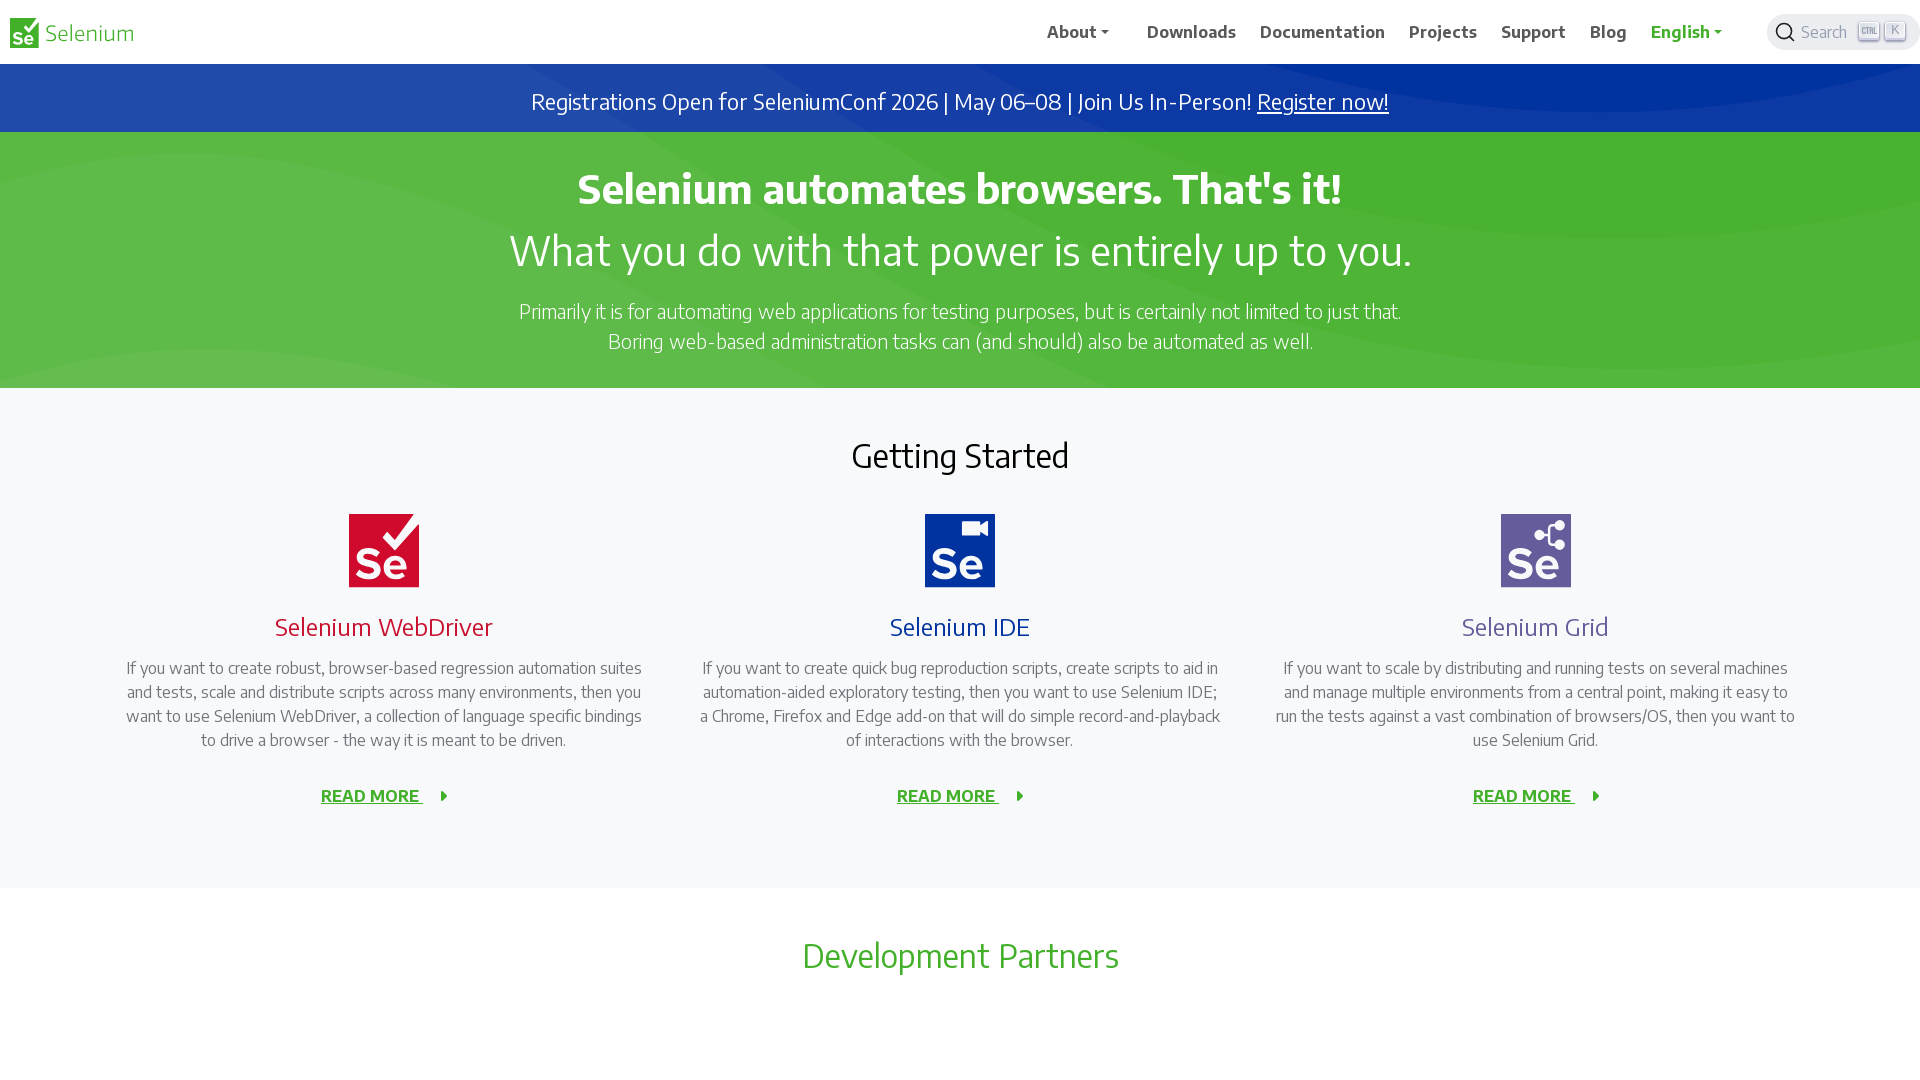

Retrieved page title: Selenium
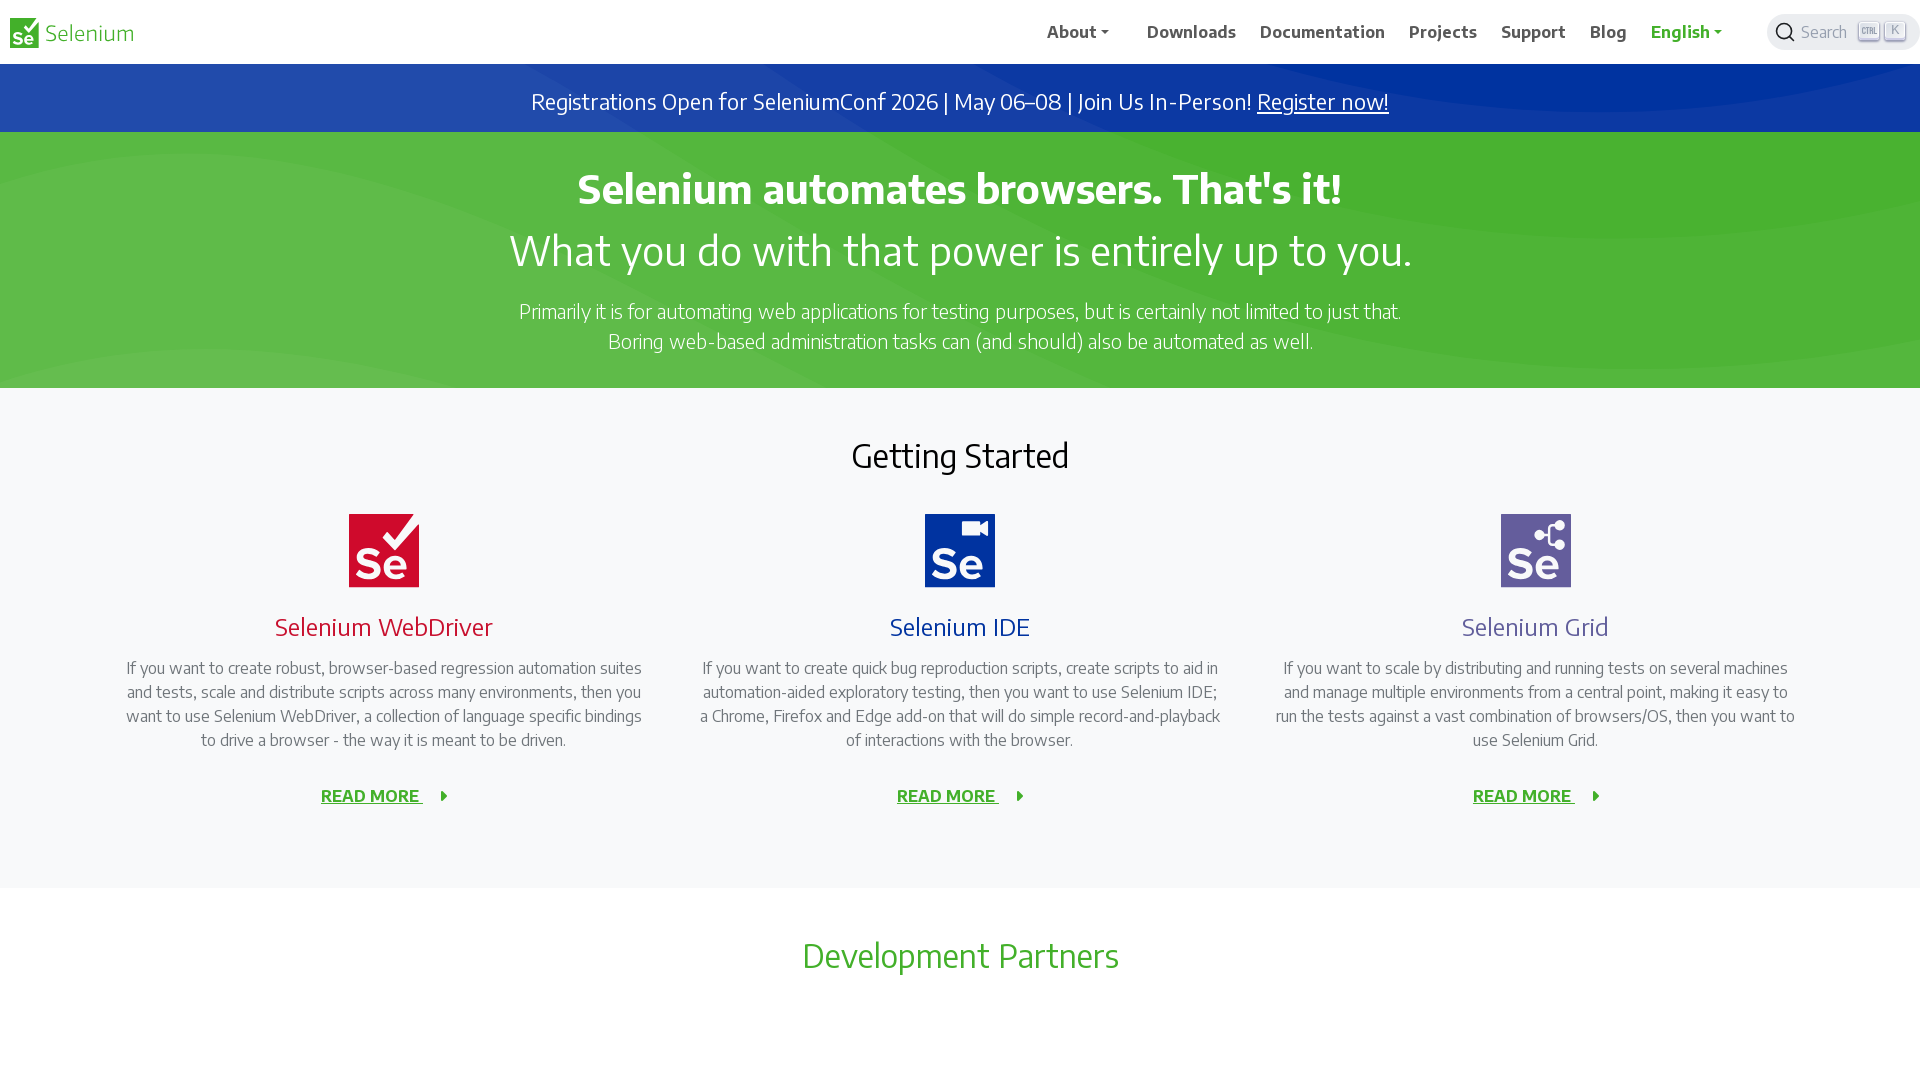

Title validation passed - 'Selenium' found in 'Selenium'
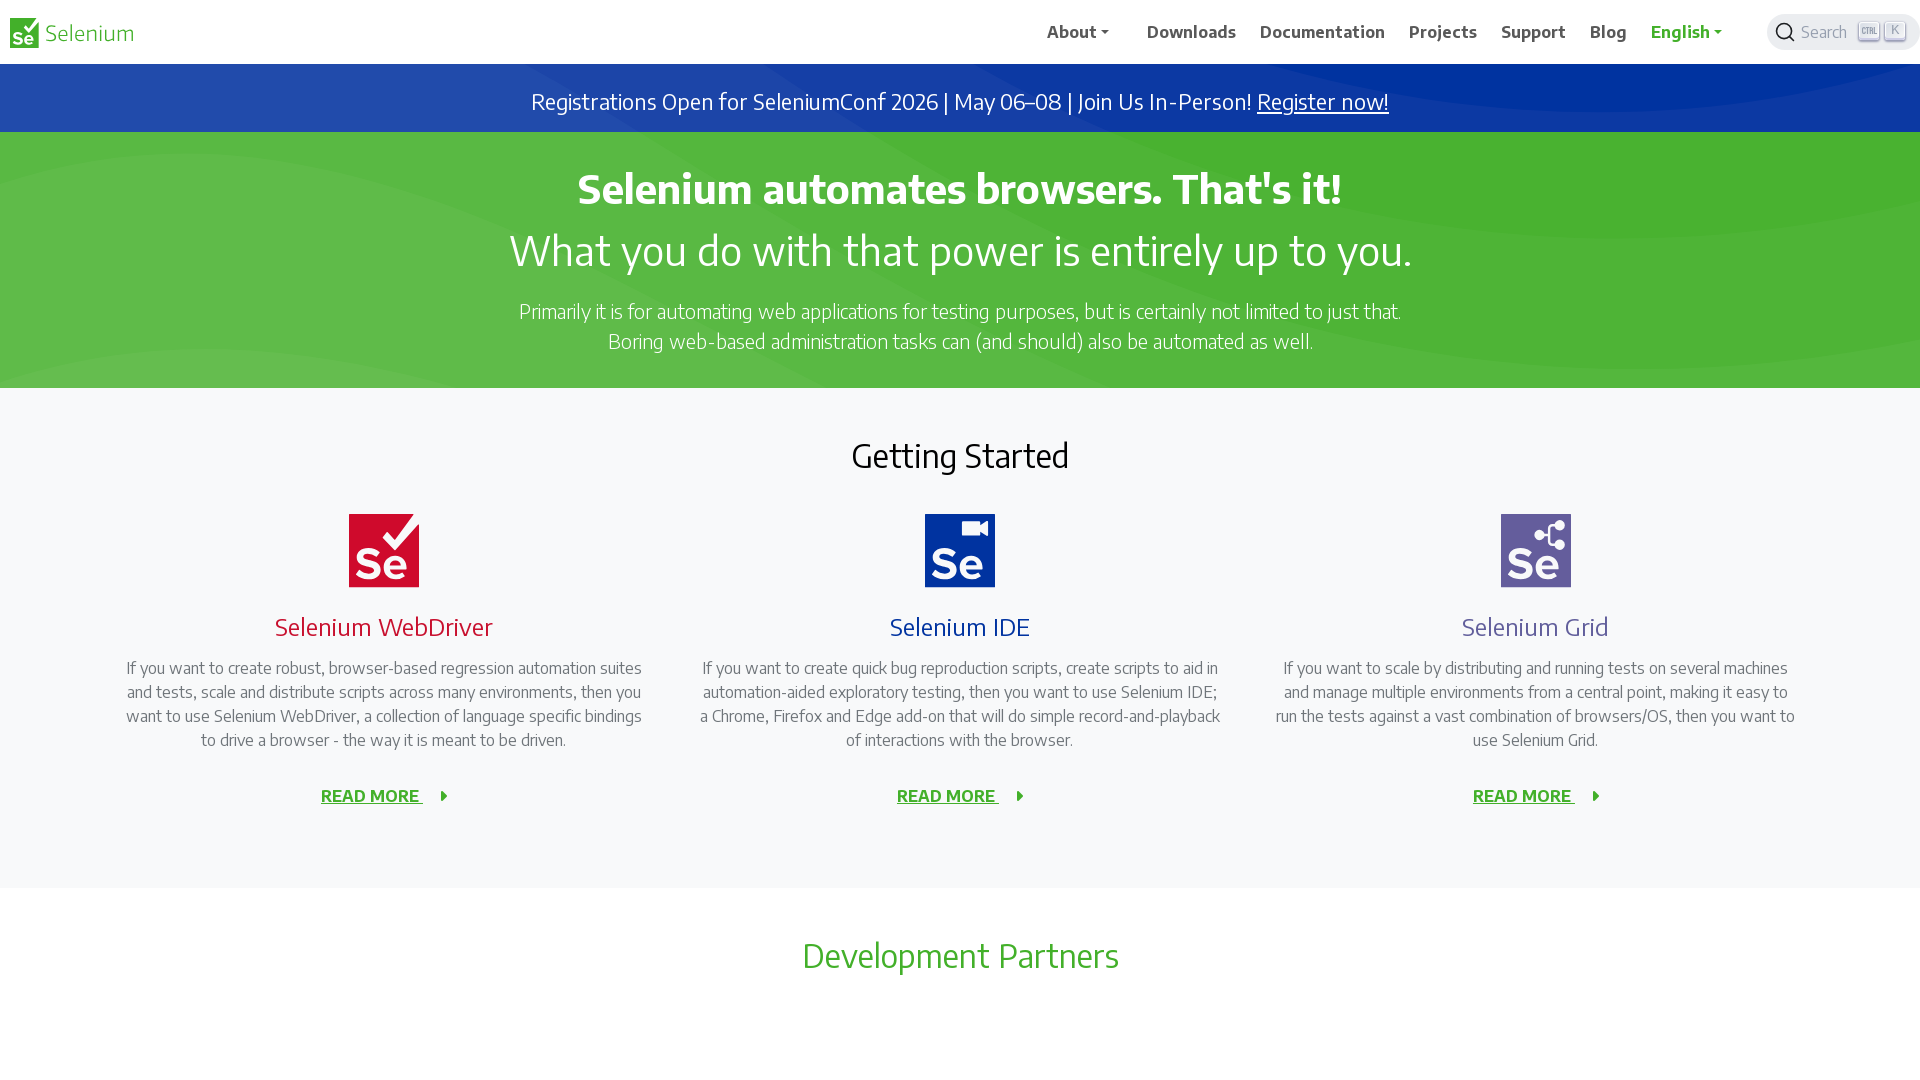

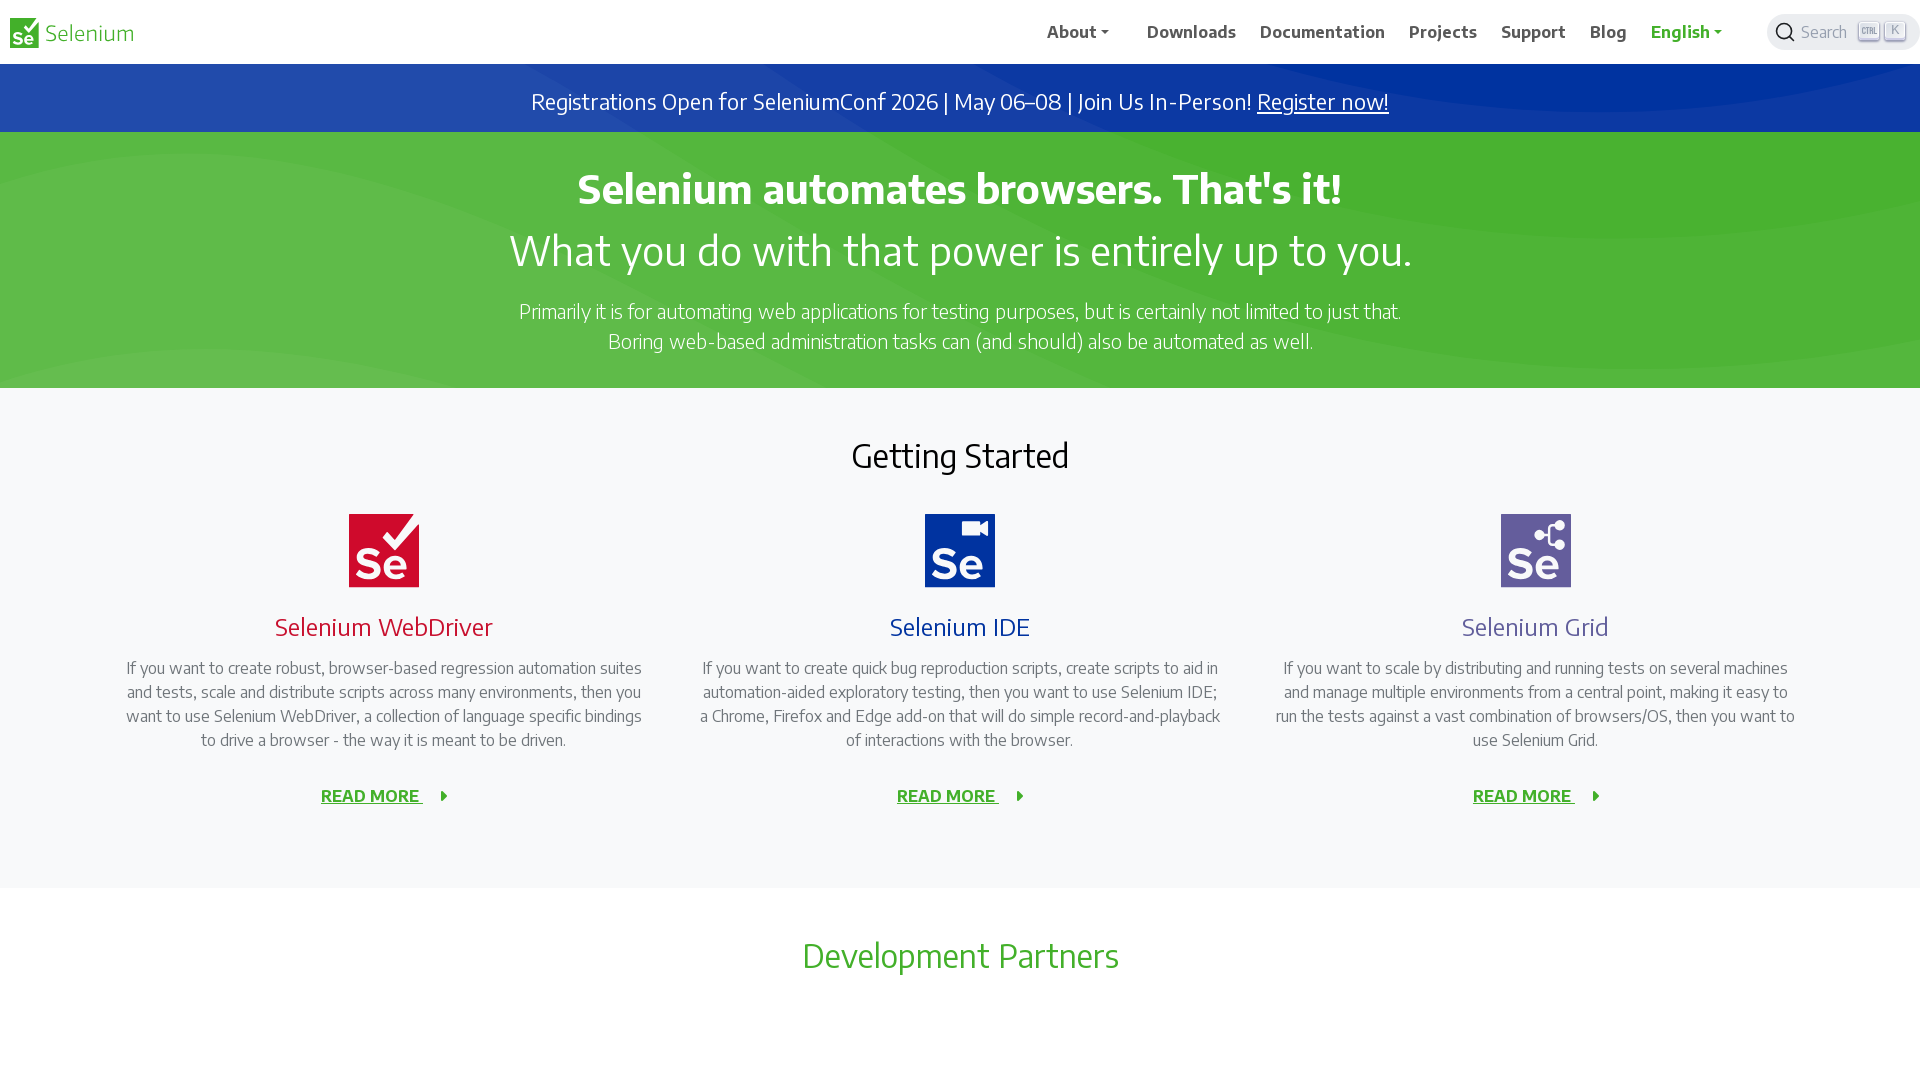